Navigates to a GitHub user profile page and verifies that the profile avatar and pinned repositories section load correctly

Starting URL: https://github.com/scott45

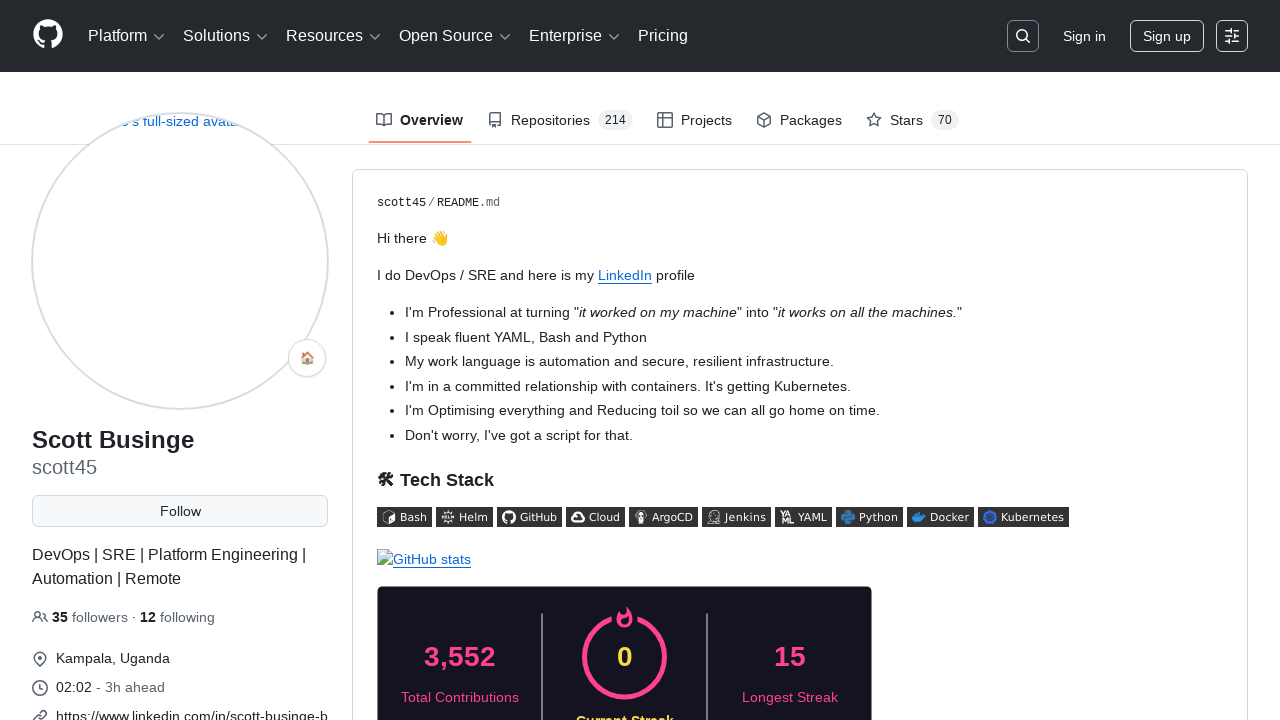

Navigated to GitHub user profile page for scott45
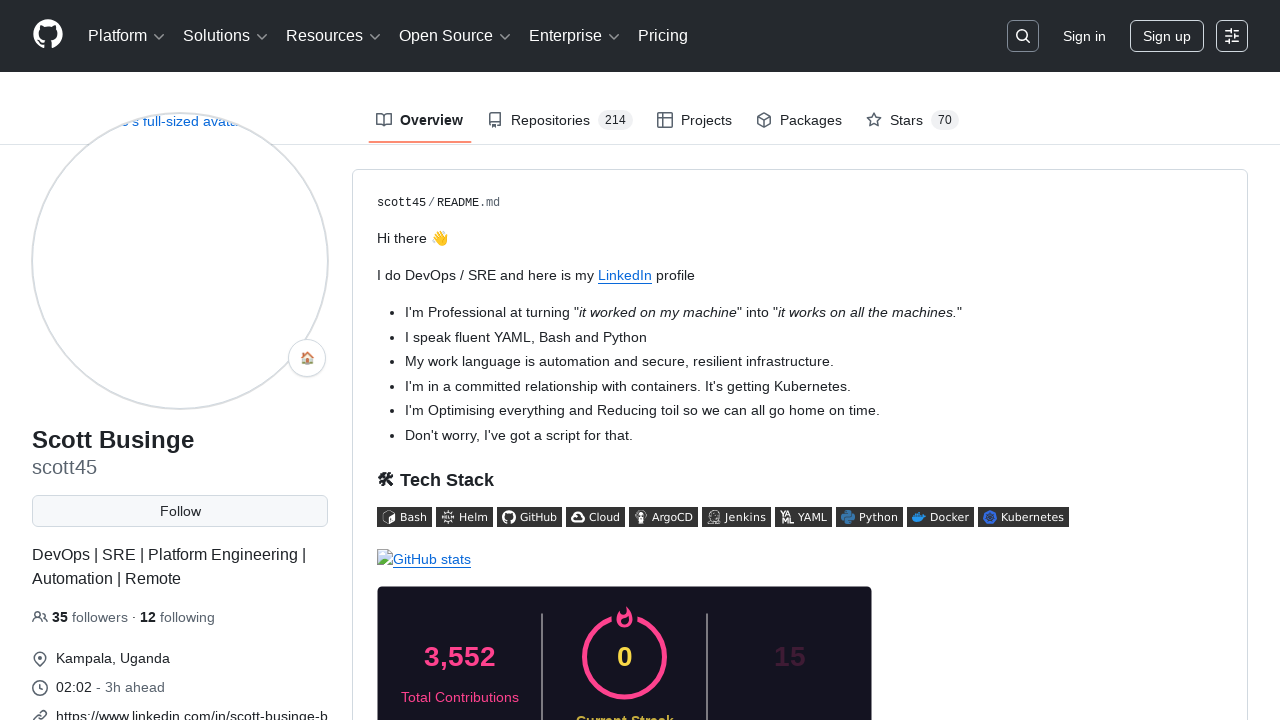

Profile avatar loaded successfully
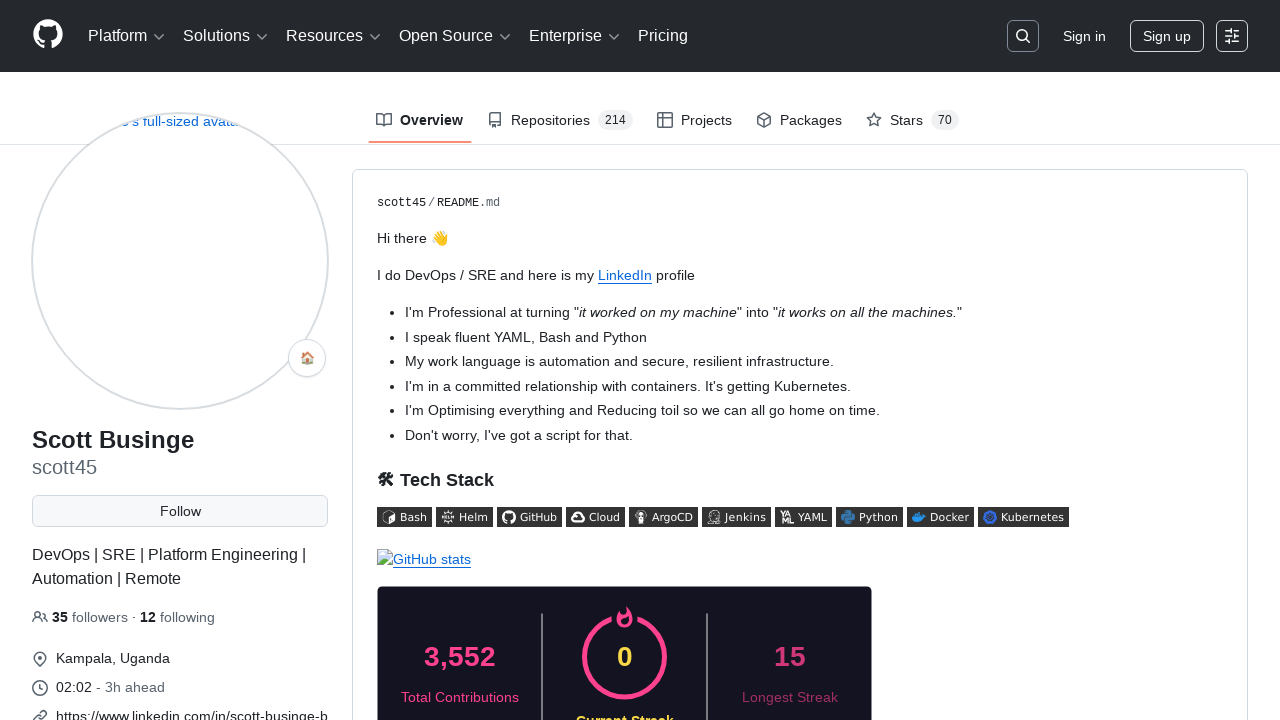

Pinned repositories section loaded with repo title links visible
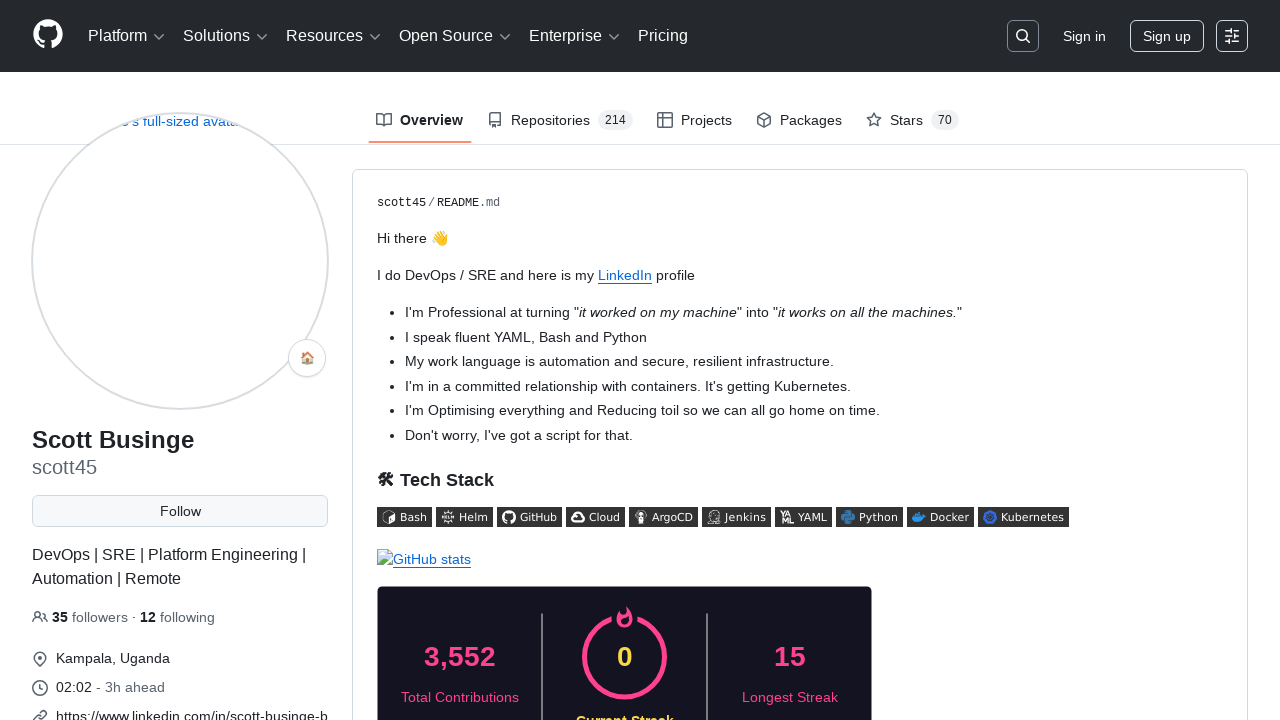

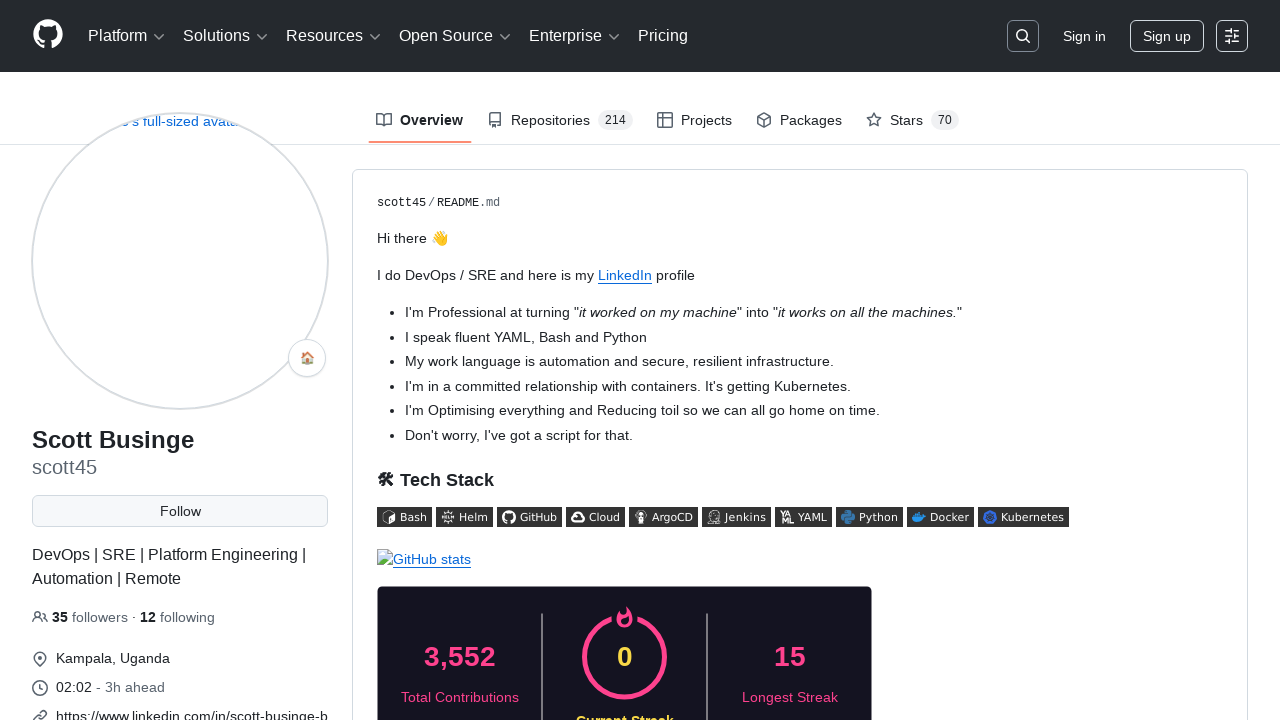